Tests checkbox interaction on W3Schools tryit page by switching to the result iframe and clicking a checkbox if it's not already selected

Starting URL: https://www.w3schools.com/tags/tryit.asp?filename=tryhtml5_input_type_checkbox

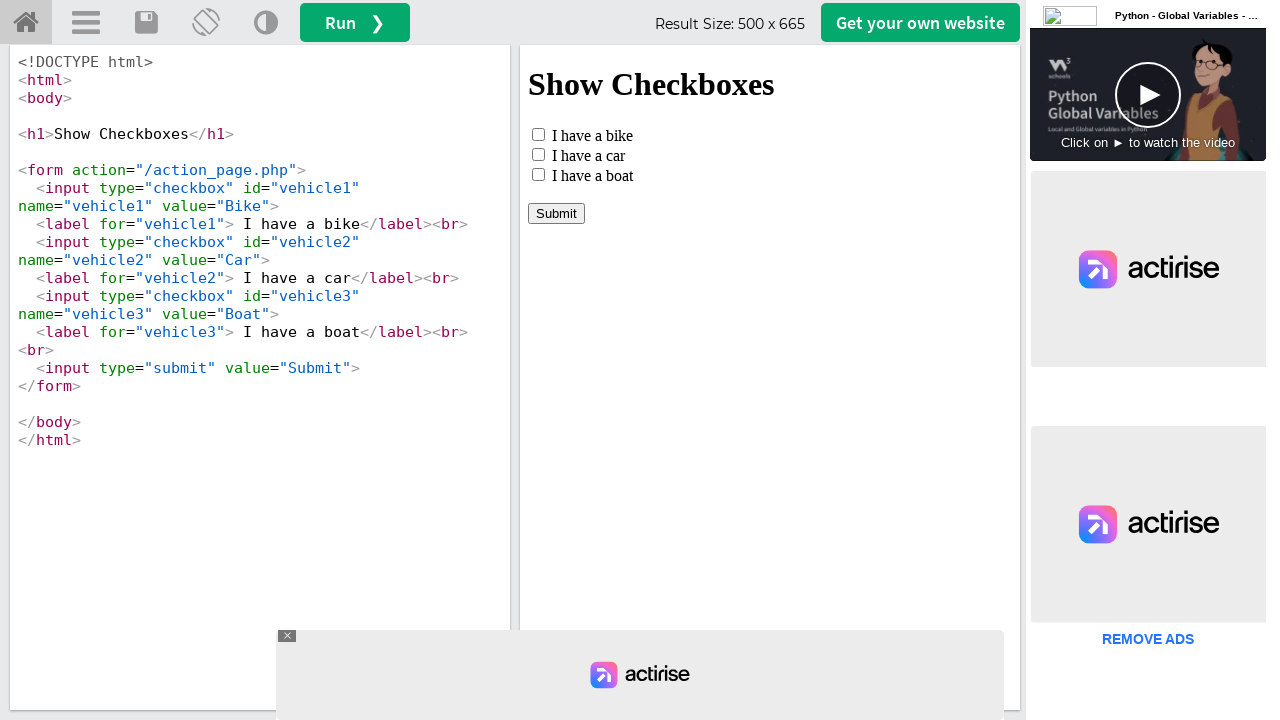

Located the iframeResult frame
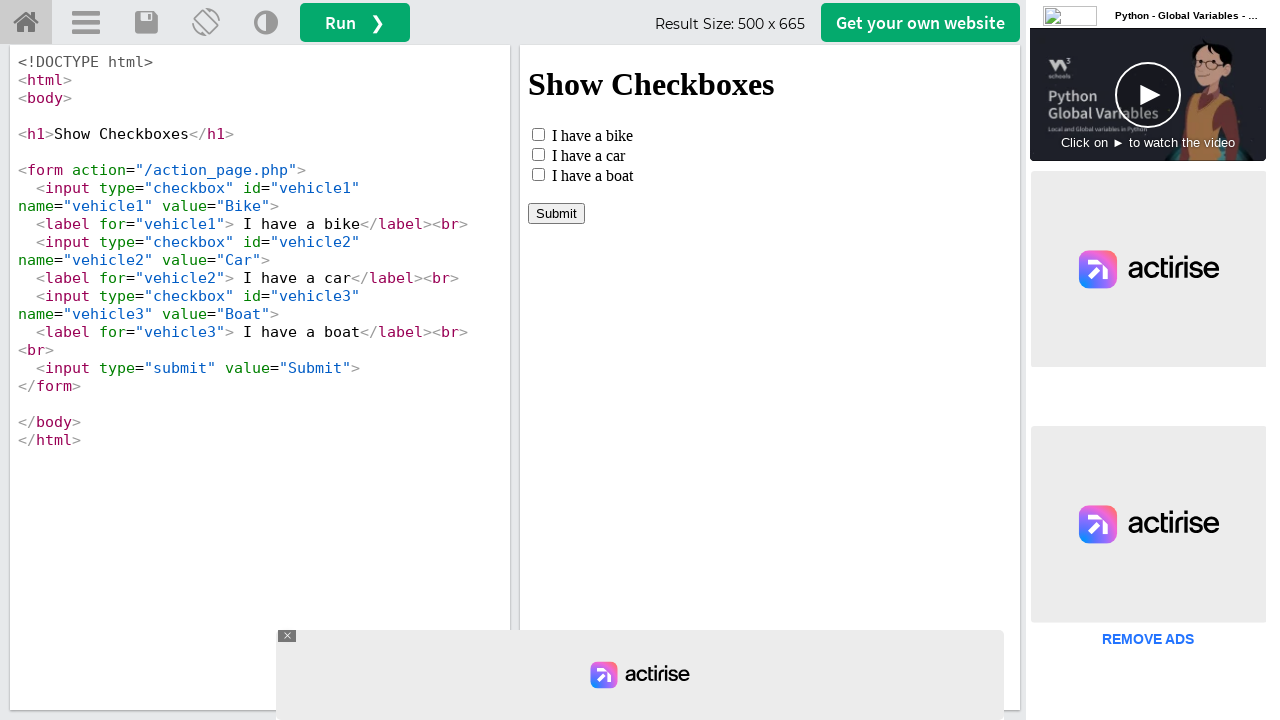

Located the checkbox element with id 'vehicle1'
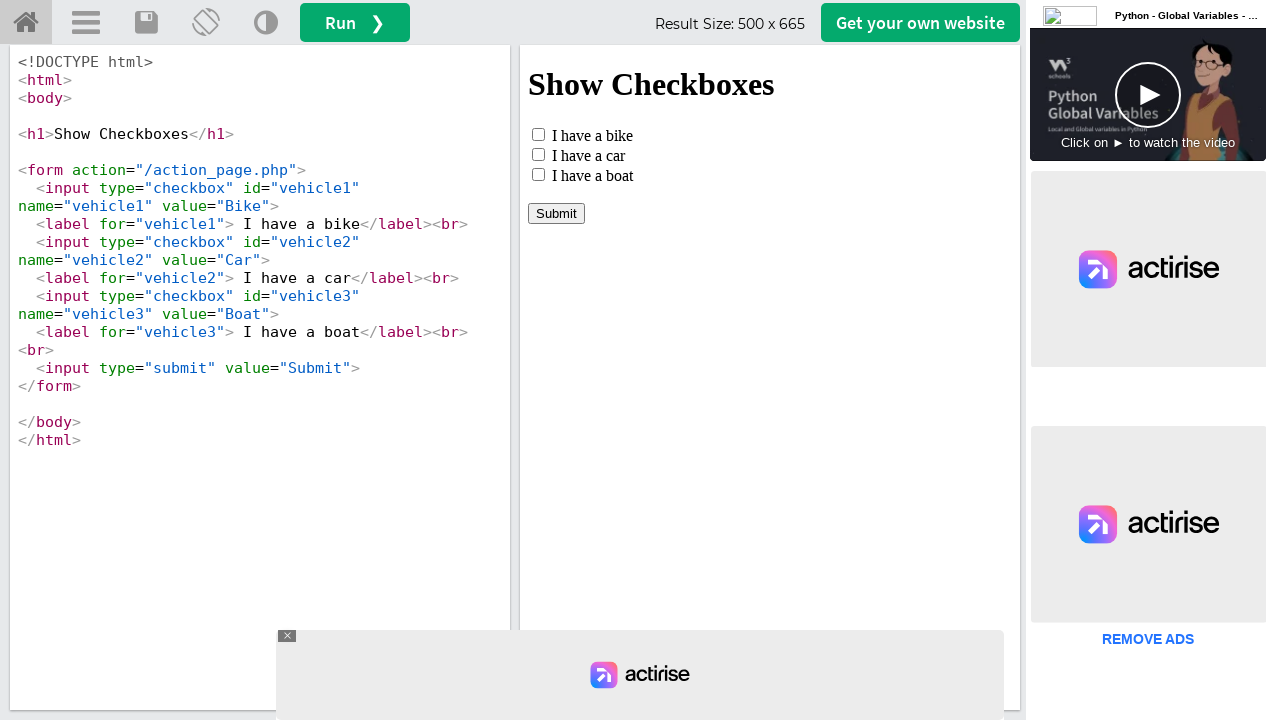

Checked that checkbox is not already selected
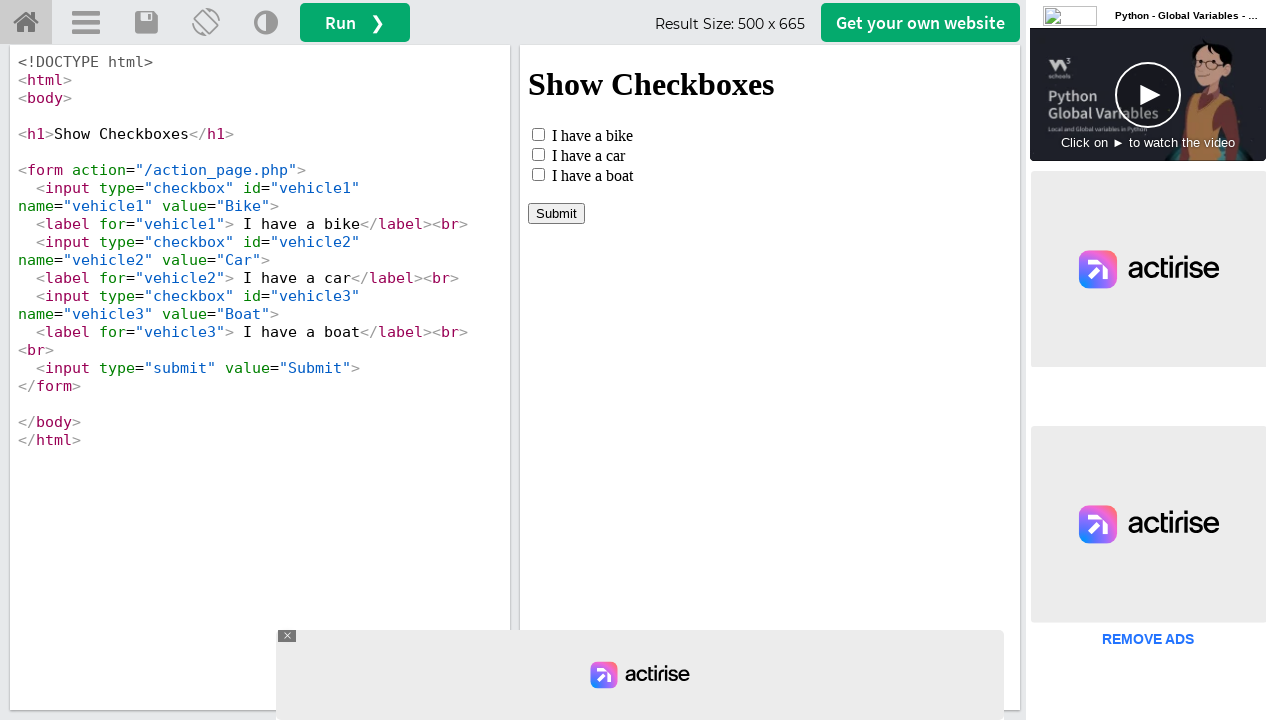

Clicked the checkbox to select it at (538, 134) on #iframeResult >> internal:control=enter-frame >> xpath=//*[@id="vehicle1"]
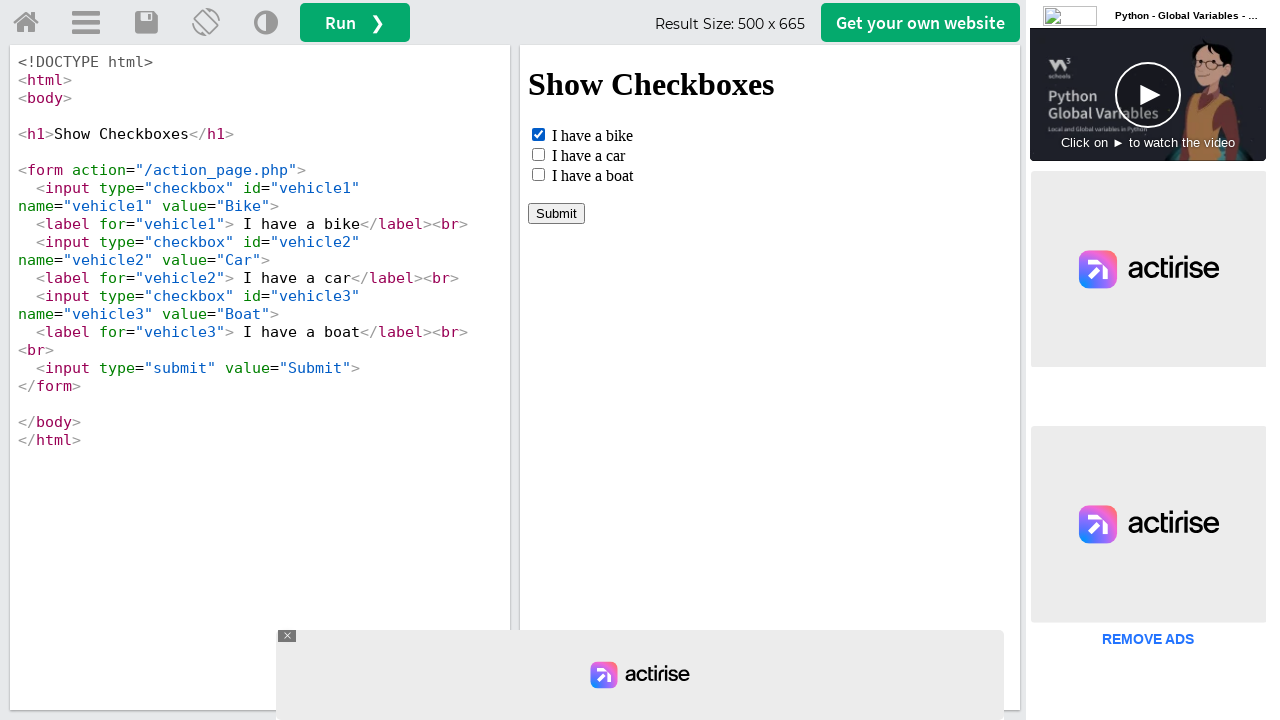

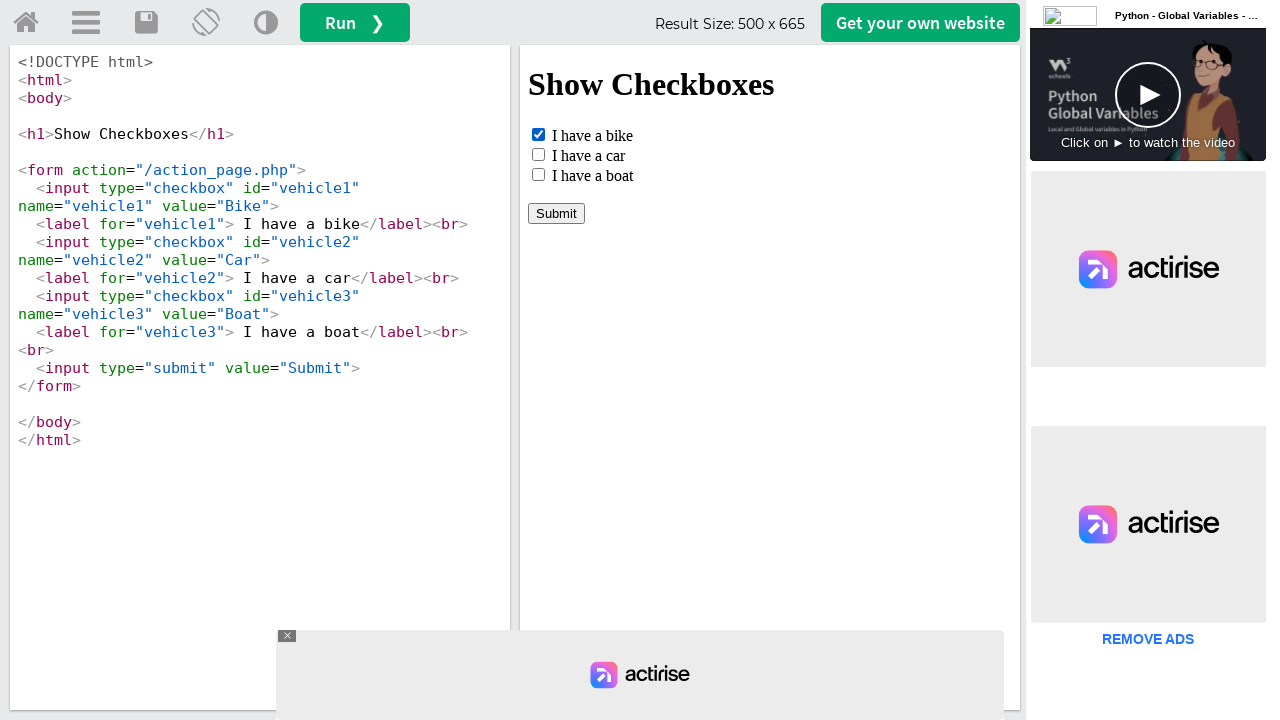